Tests frame handling in Playwright by clicking on elements inside iframes, including a nested frame scenario, and verifying the element text changes after clicks.

Starting URL: https://www.leafground.com/frame.xhtml

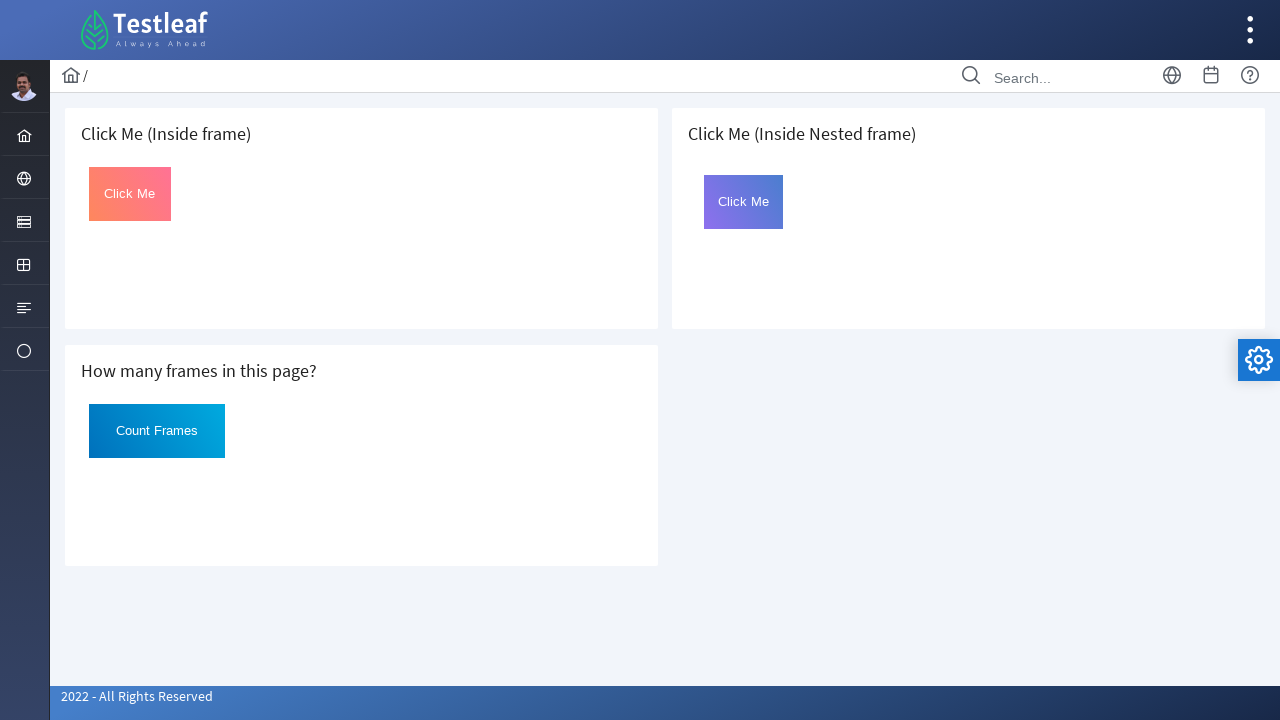

Clicked button inside first iframe at (130, 194) on (//iframe)[1] >> internal:control=enter-frame >> #Click
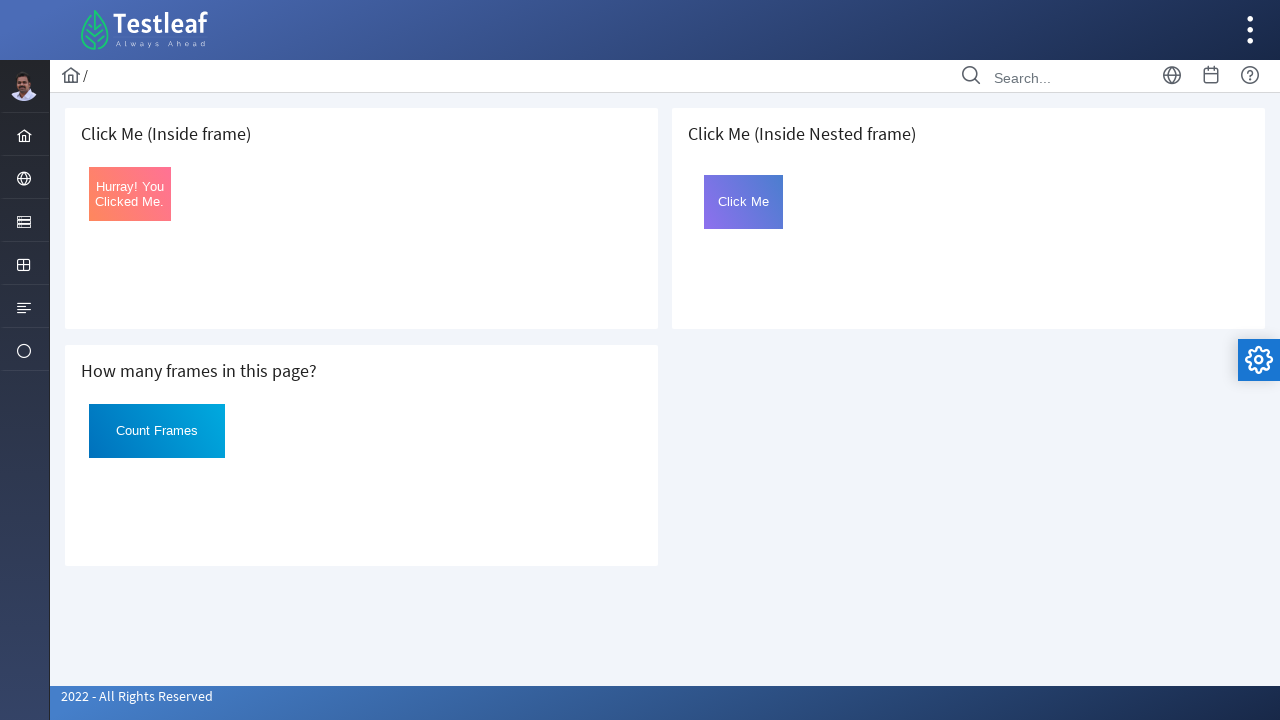

Located button inside nested frame (frame within frame)
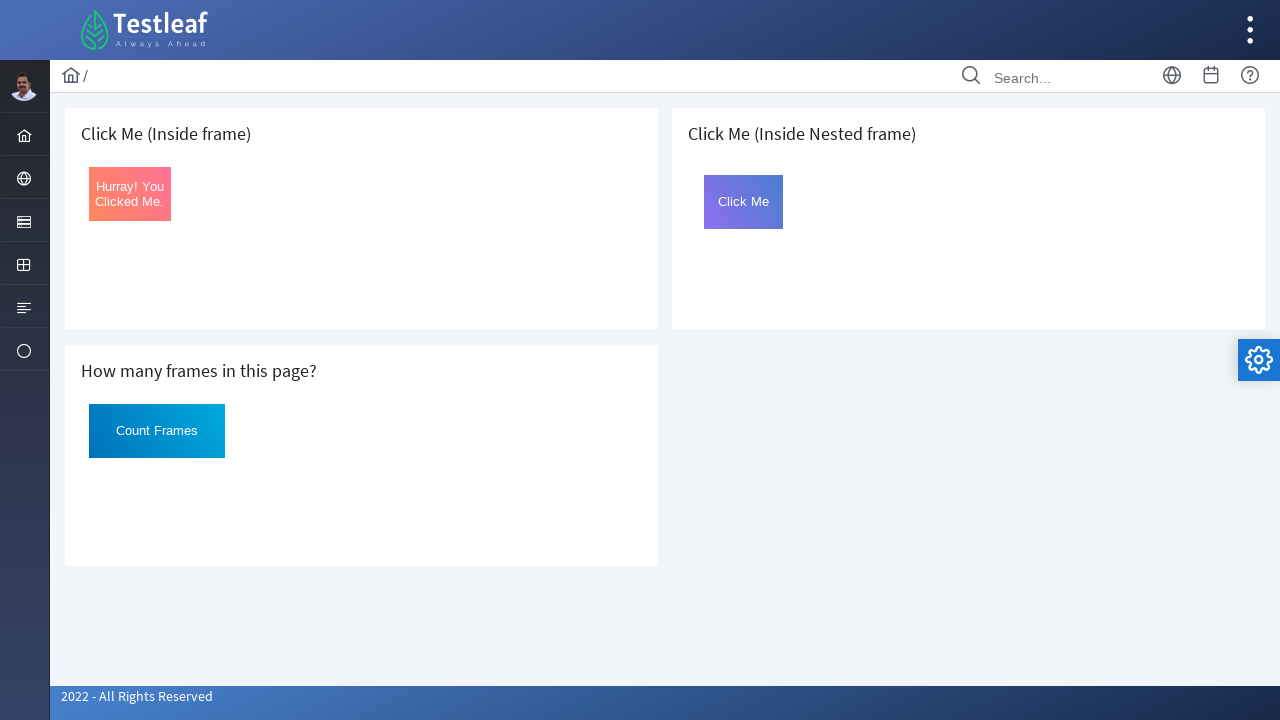

Clicked button inside nested frame at (744, 202) on (//iframe)[3] >> internal:control=enter-frame >> #frame2 >> internal:control=ent
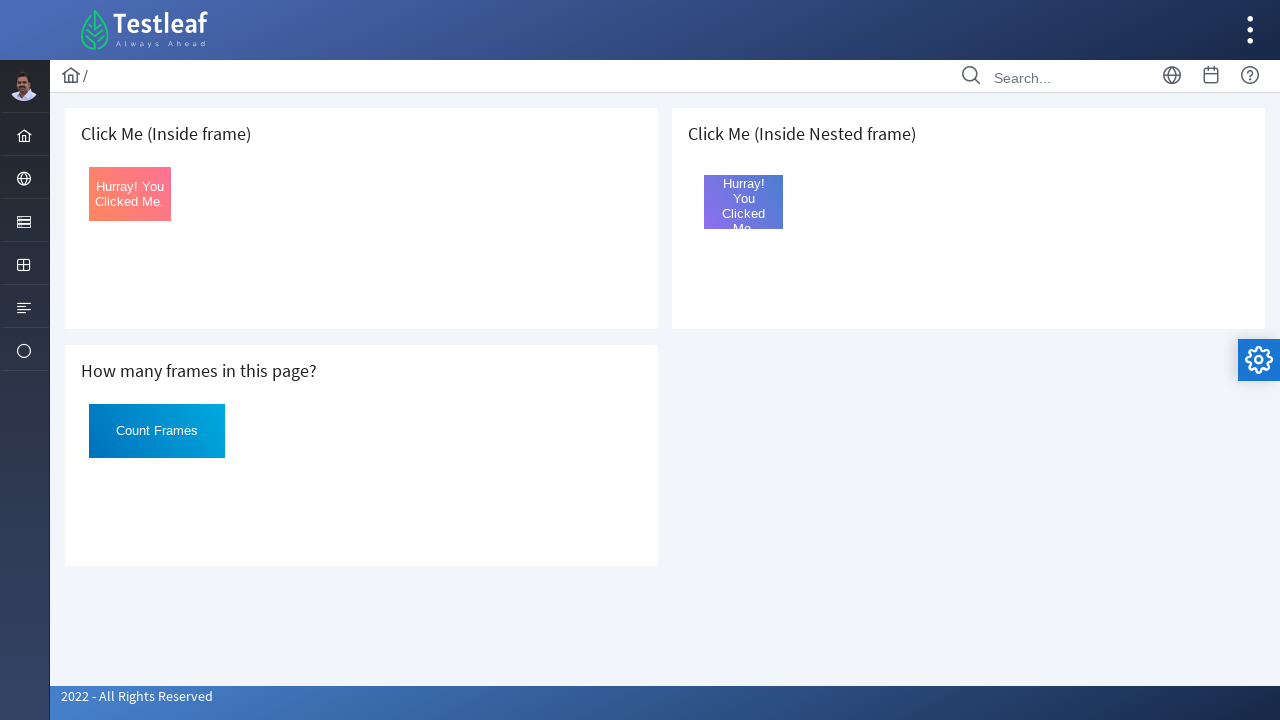

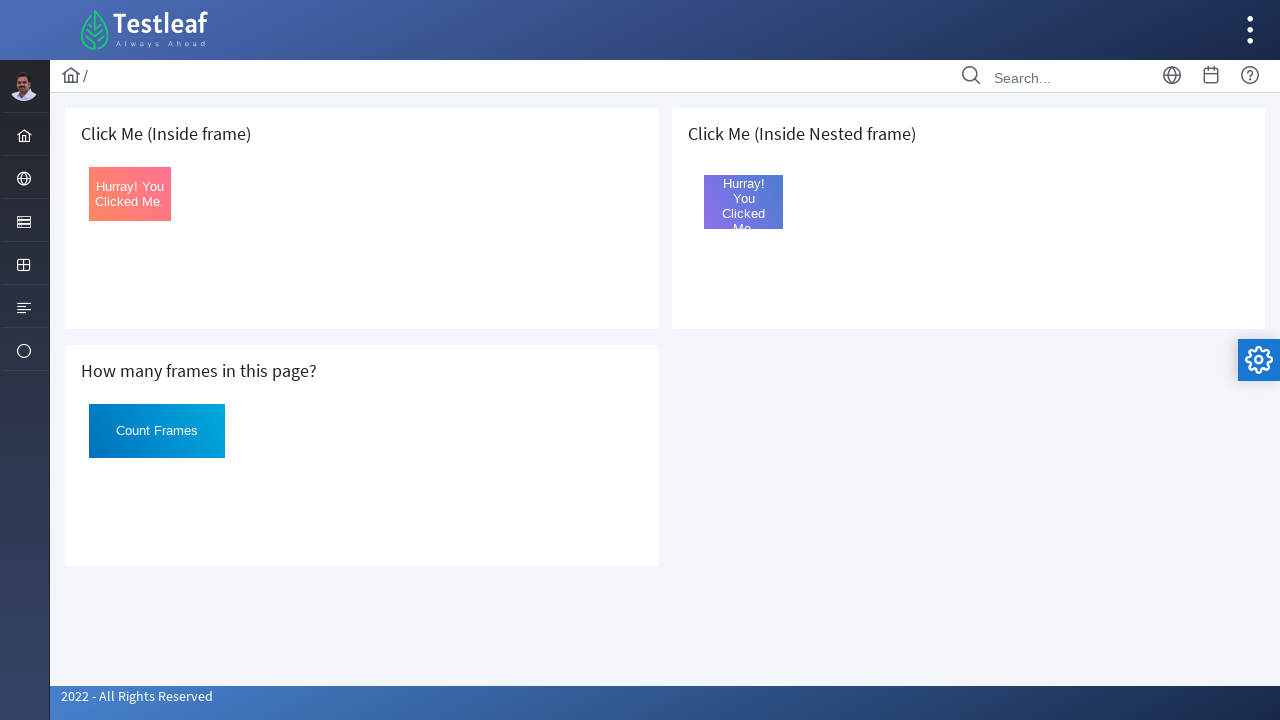